Tests jQuery UI selectable functionality by selecting multiple items using control-click, regular click, and click-and-drag selection methods

Starting URL: https://jqueryui.com/selectable/

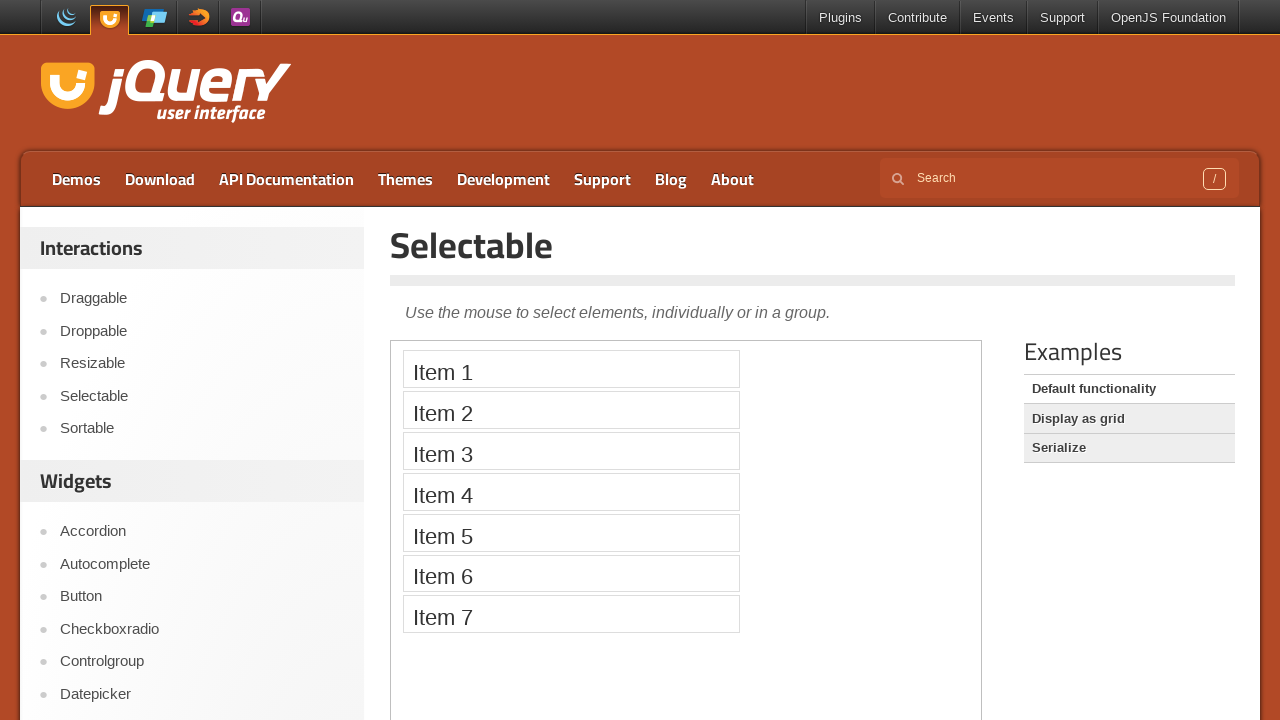

Waited for iframe to load
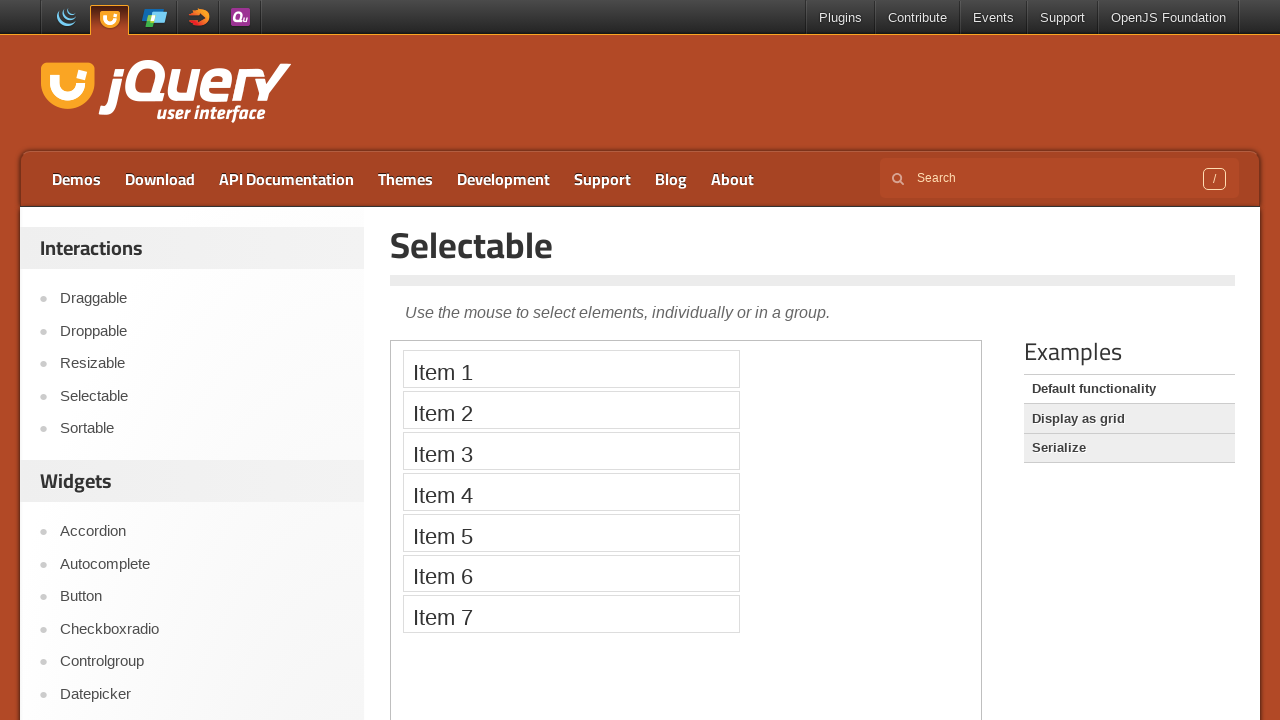

Located Item 1 element
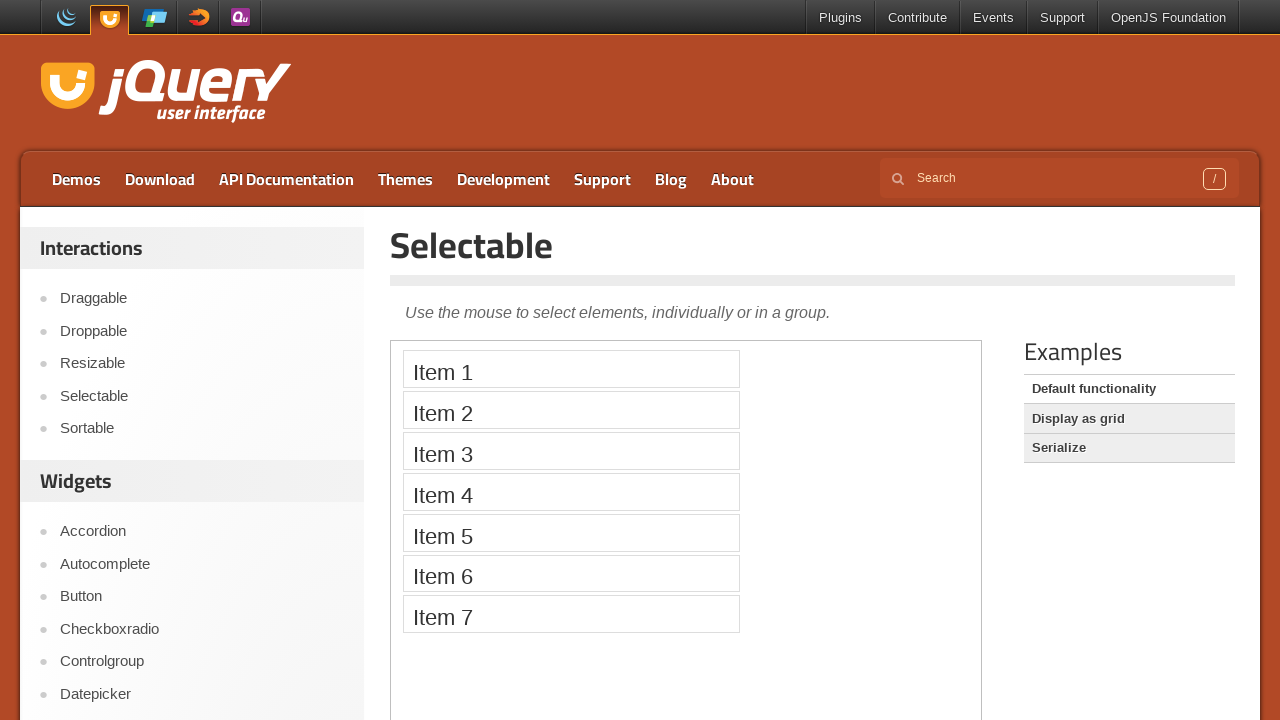

Located Item 3 element
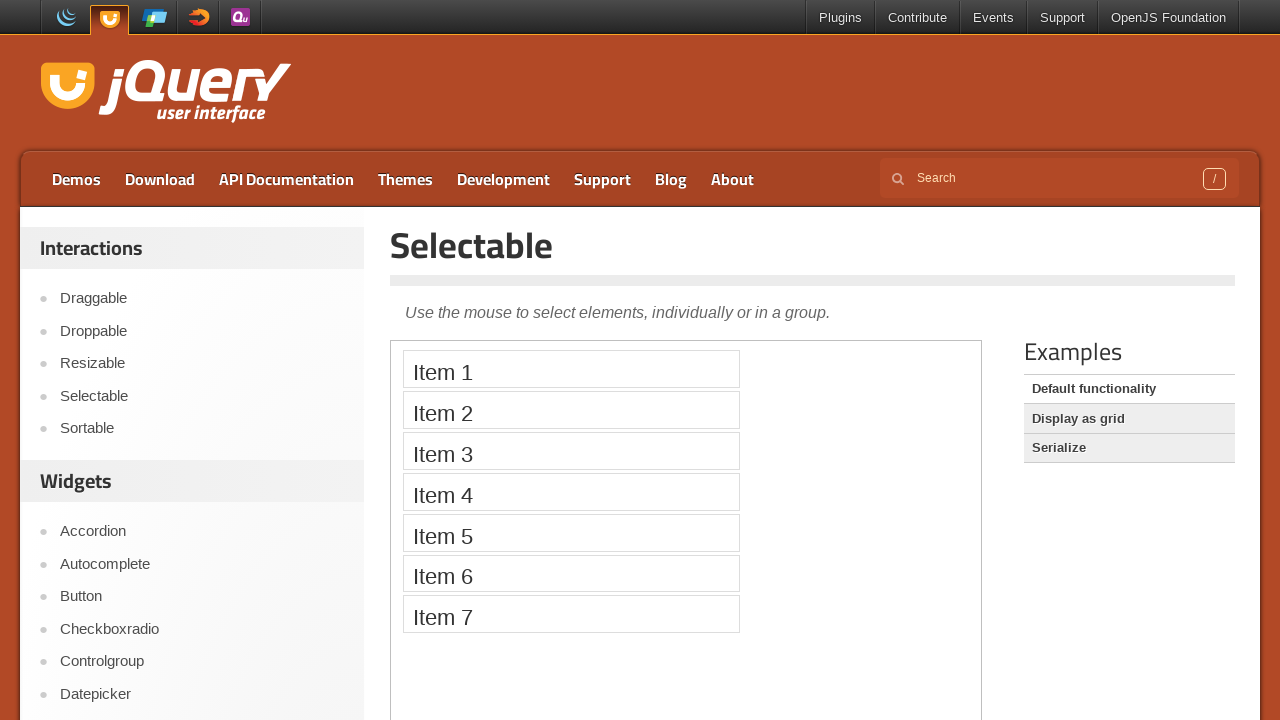

Located Item 5 element
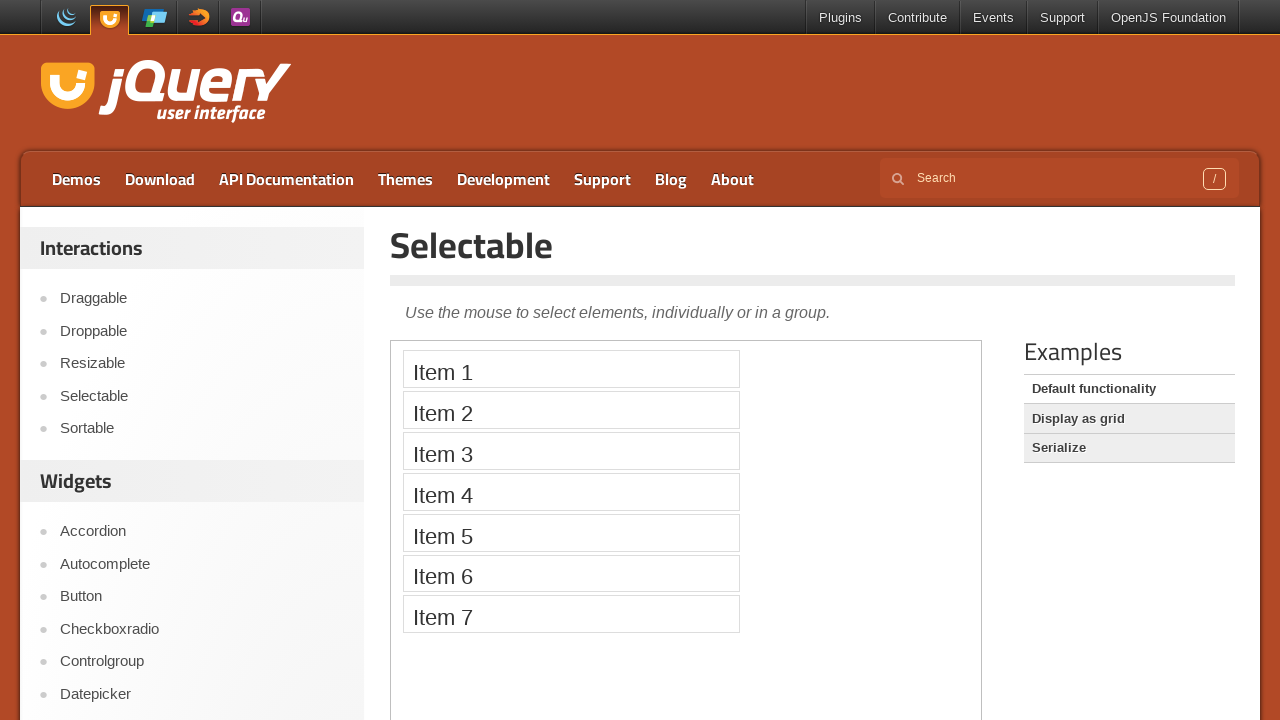

Located Item 2 element
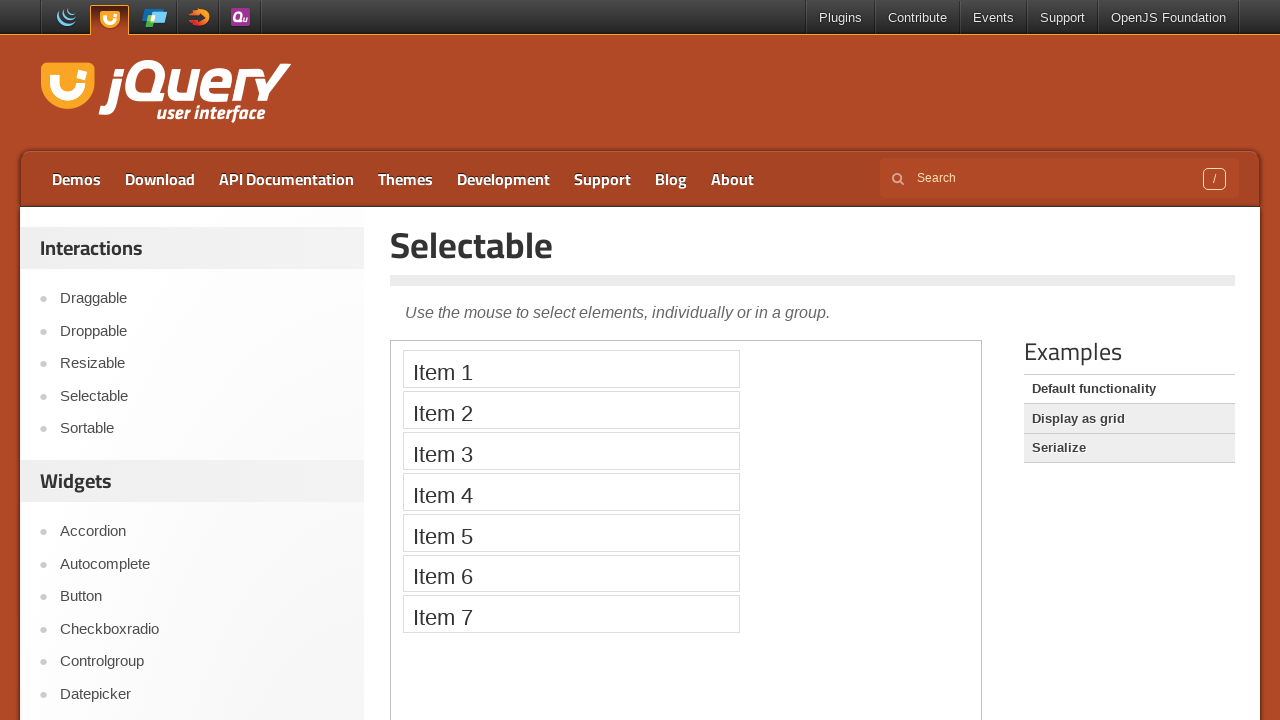

Pressed Control key down
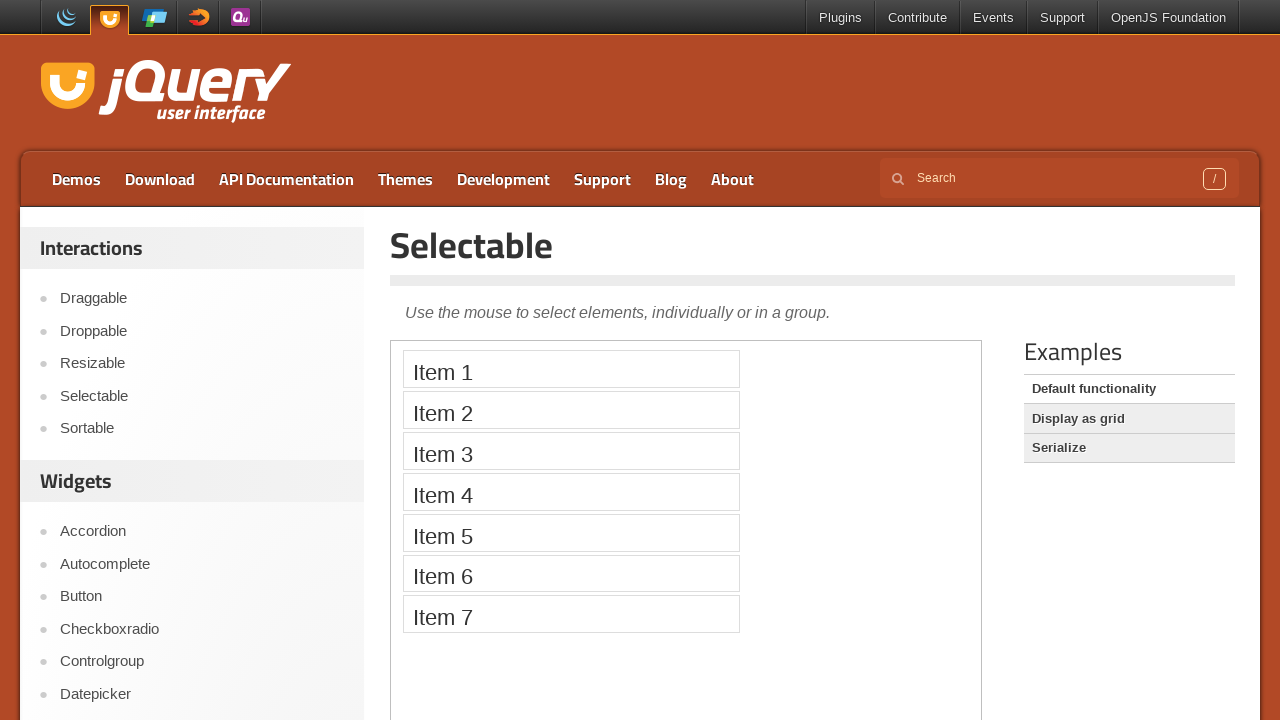

Clicked Item 1 while holding Control at (571, 369) on iframe >> nth=0 >> internal:control=enter-frame >> xpath=//li[text()='Item 1']
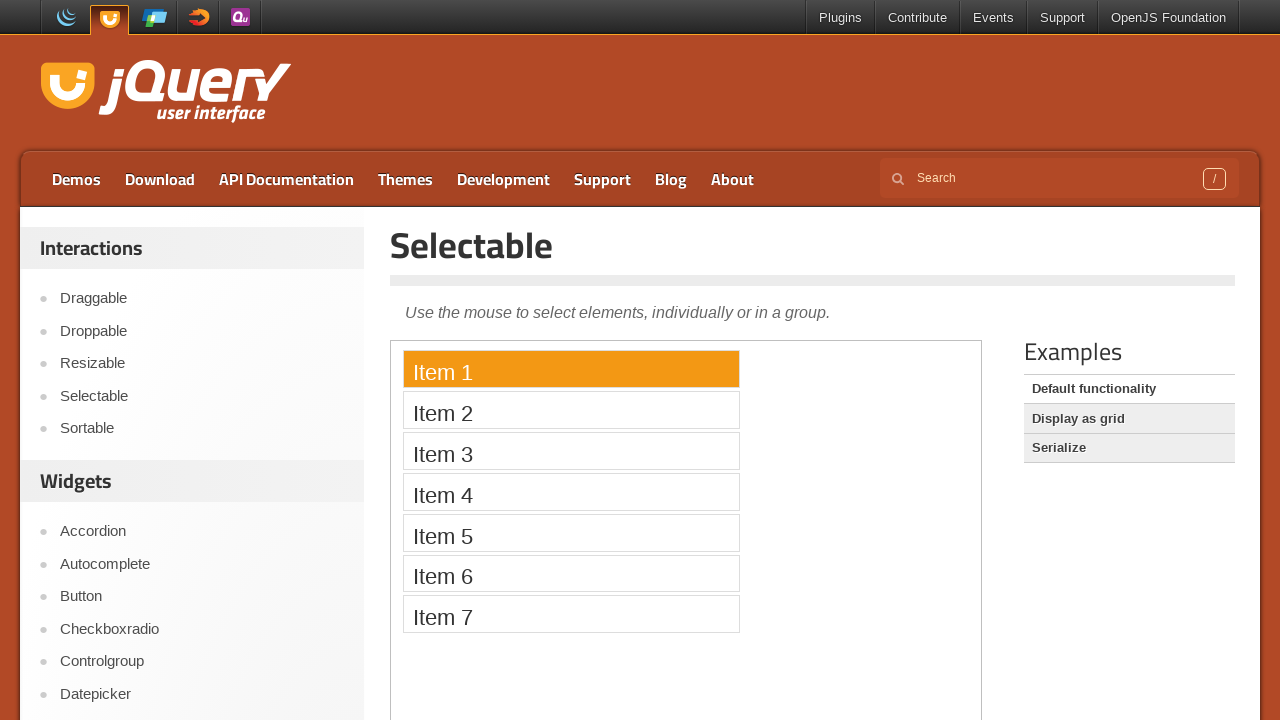

Clicked Item 3 while holding Control at (571, 451) on iframe >> nth=0 >> internal:control=enter-frame >> xpath=//li[text()='Item 3']
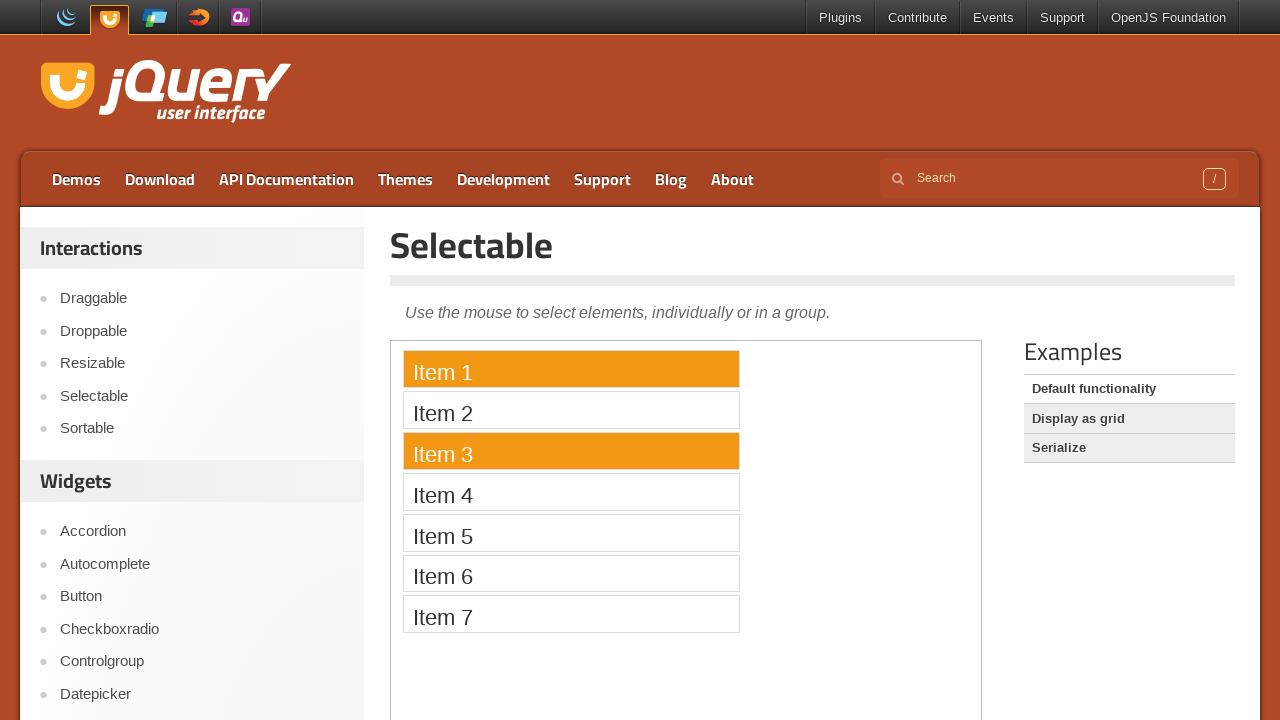

Clicked Item 5 while holding Control at (571, 532) on iframe >> nth=0 >> internal:control=enter-frame >> xpath=//li[text()='Item 5']
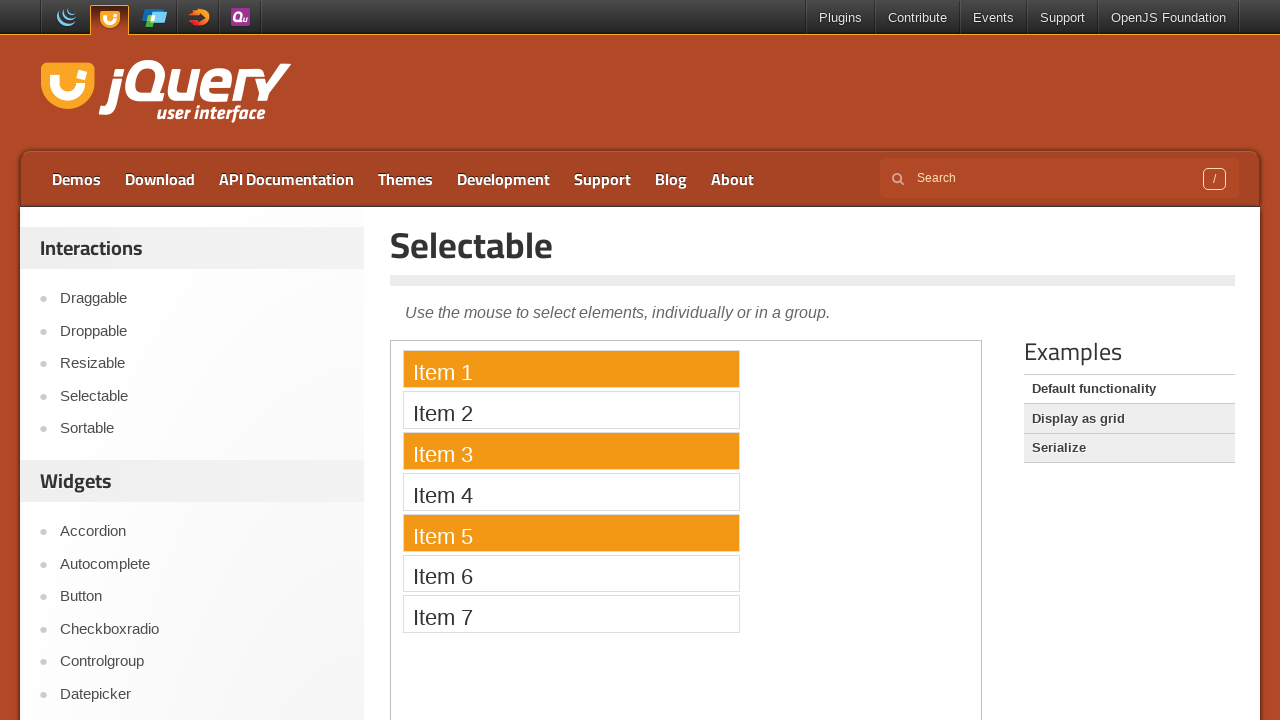

Released Control key
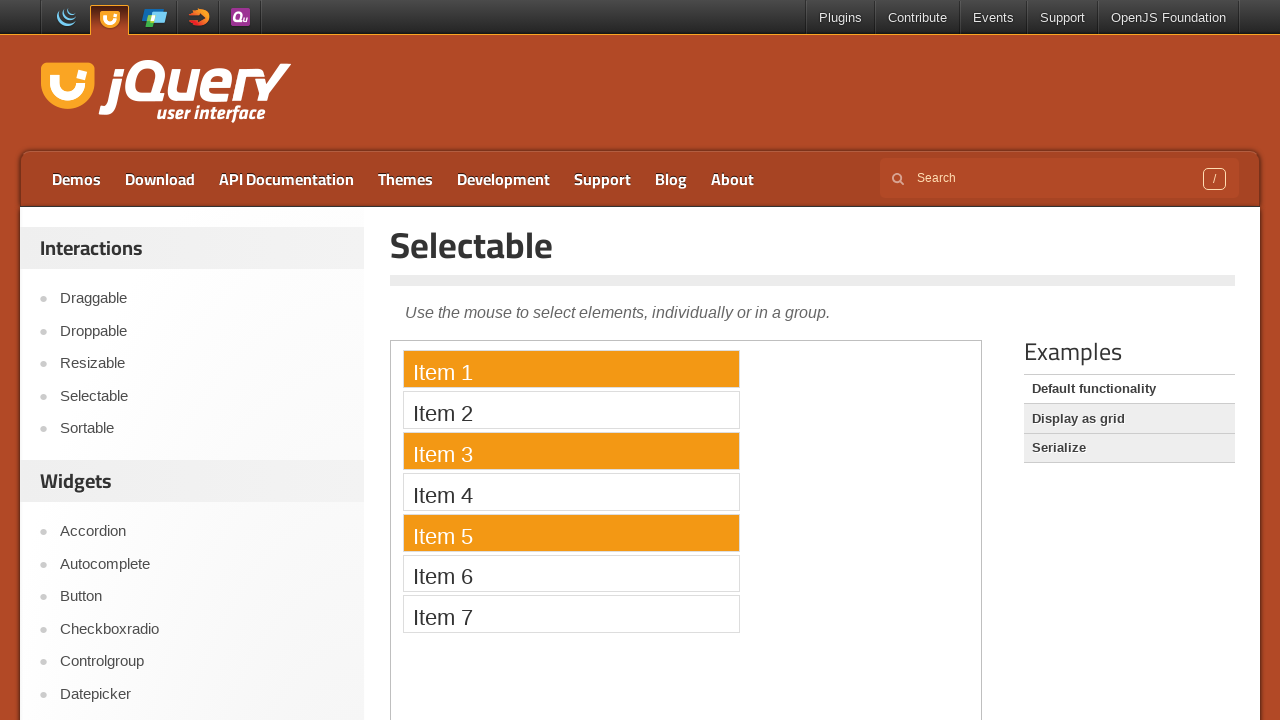

Clicked Item 2 to deselect previously selected items at (571, 410) on iframe >> nth=0 >> internal:control=enter-frame >> xpath=//li[text()='Item 2']
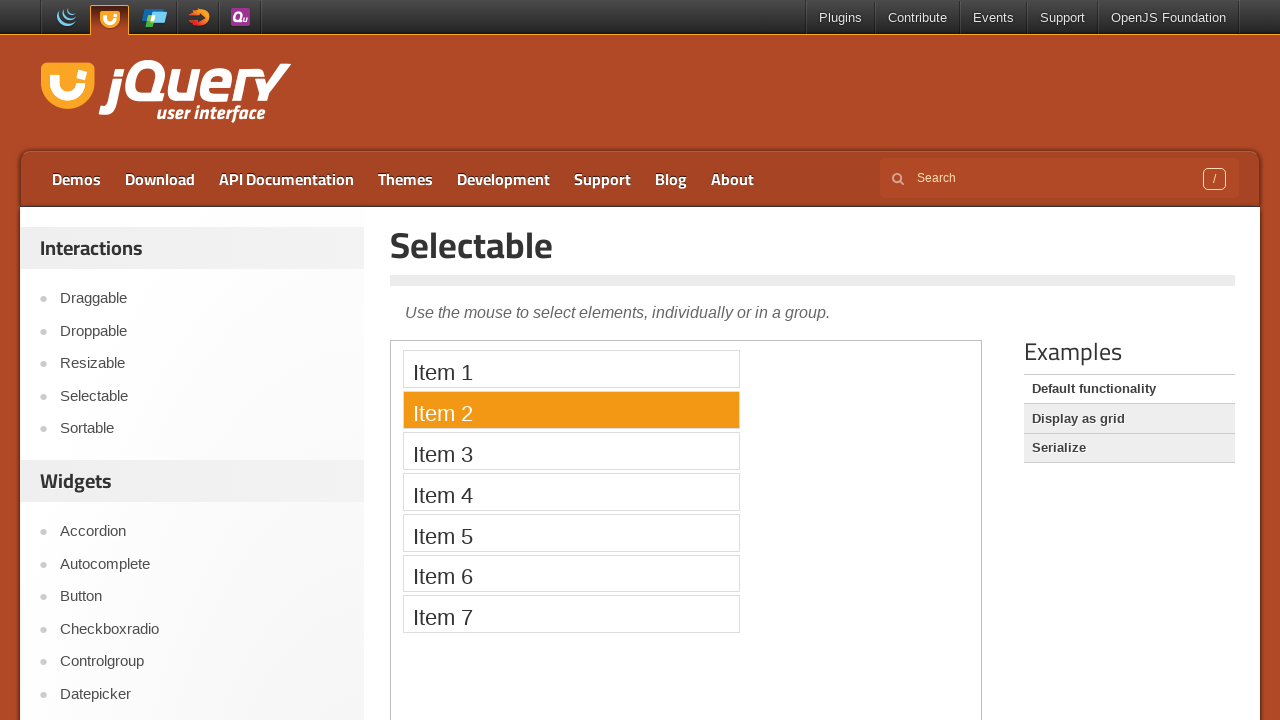

Dragged from Item 2 to Item 5 to select range at (571, 532)
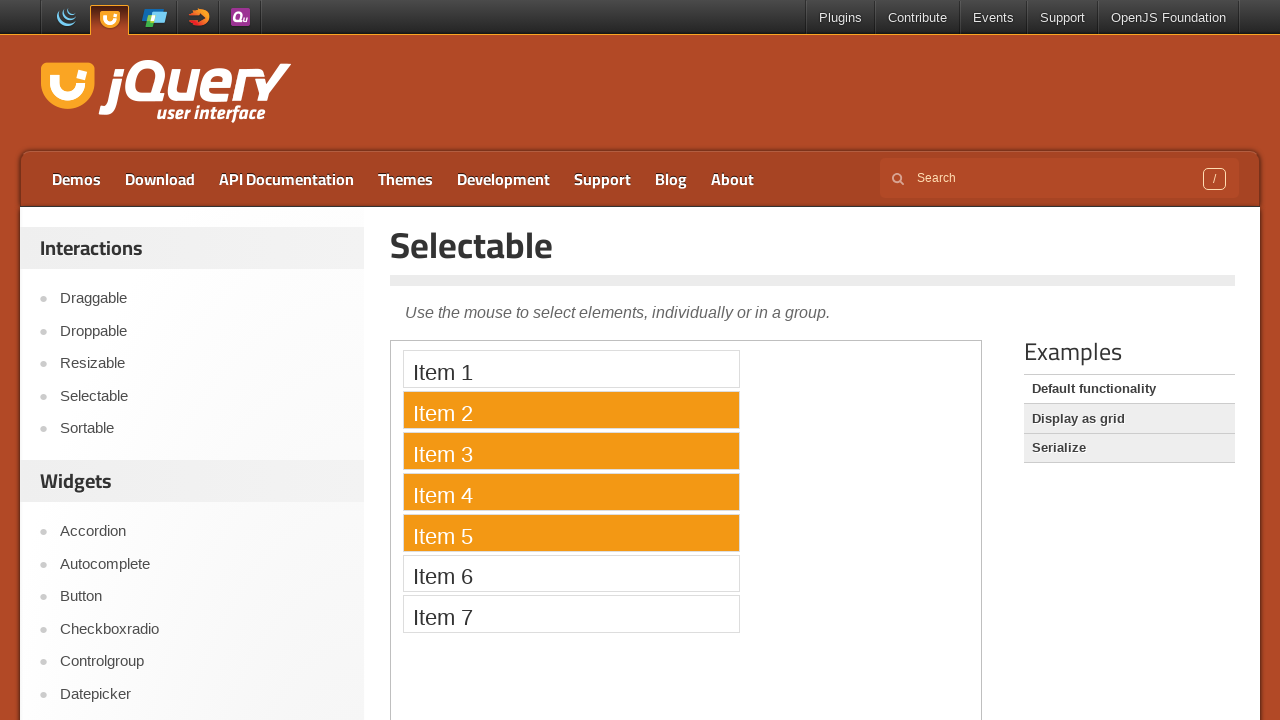

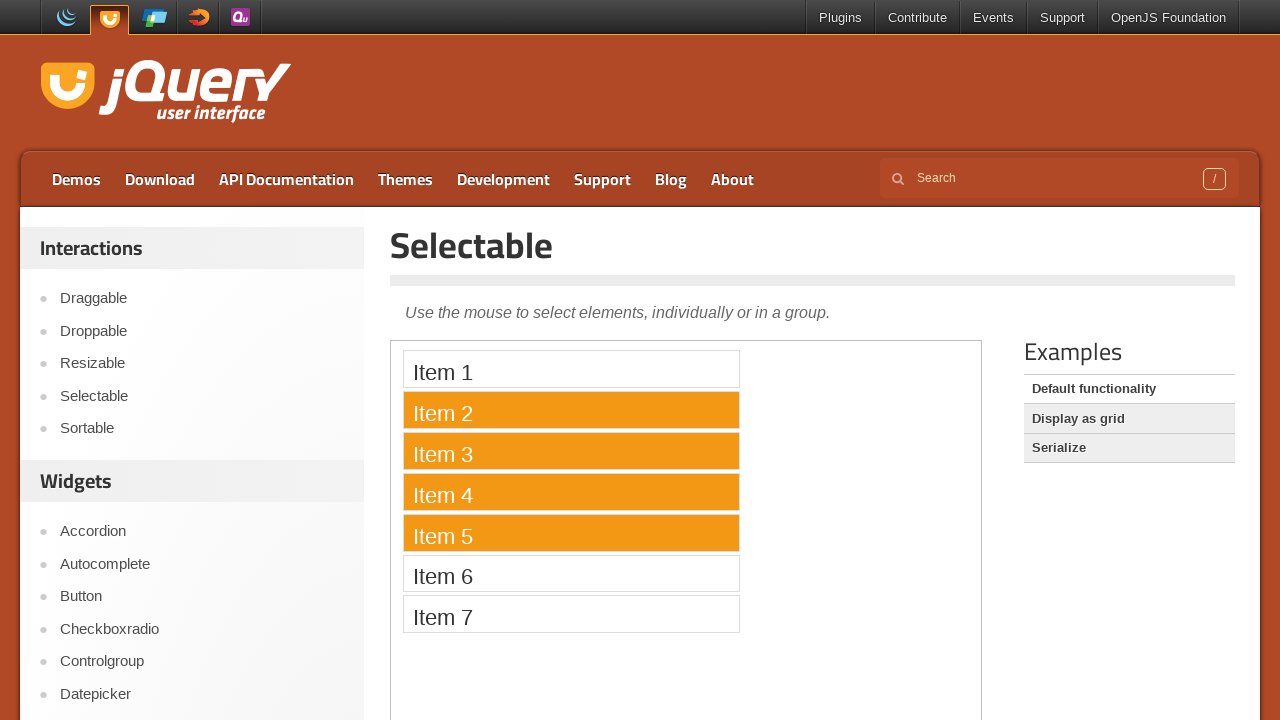